Tests that clicking the Email column header sorts the text values in ascending order

Starting URL: http://the-internet.herokuapp.com/tables

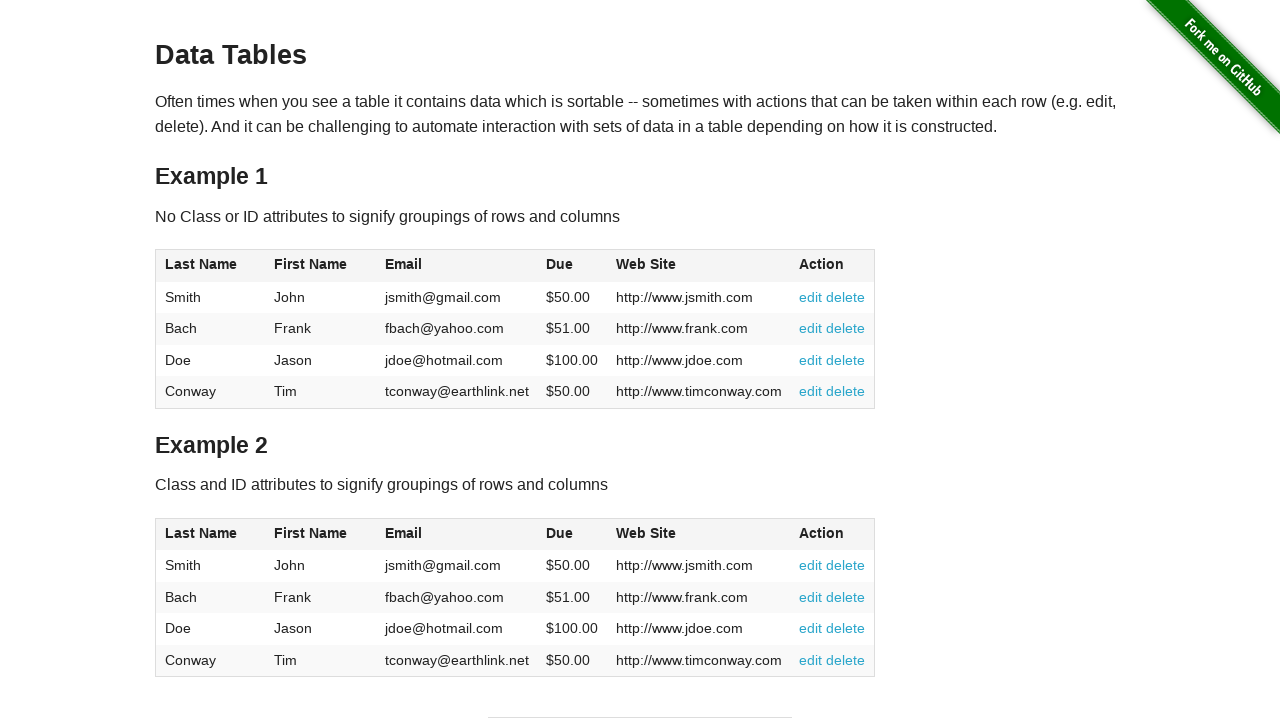

Clicked Email column header to sort in ascending order at (457, 266) on #table1 thead tr th:nth-of-type(3)
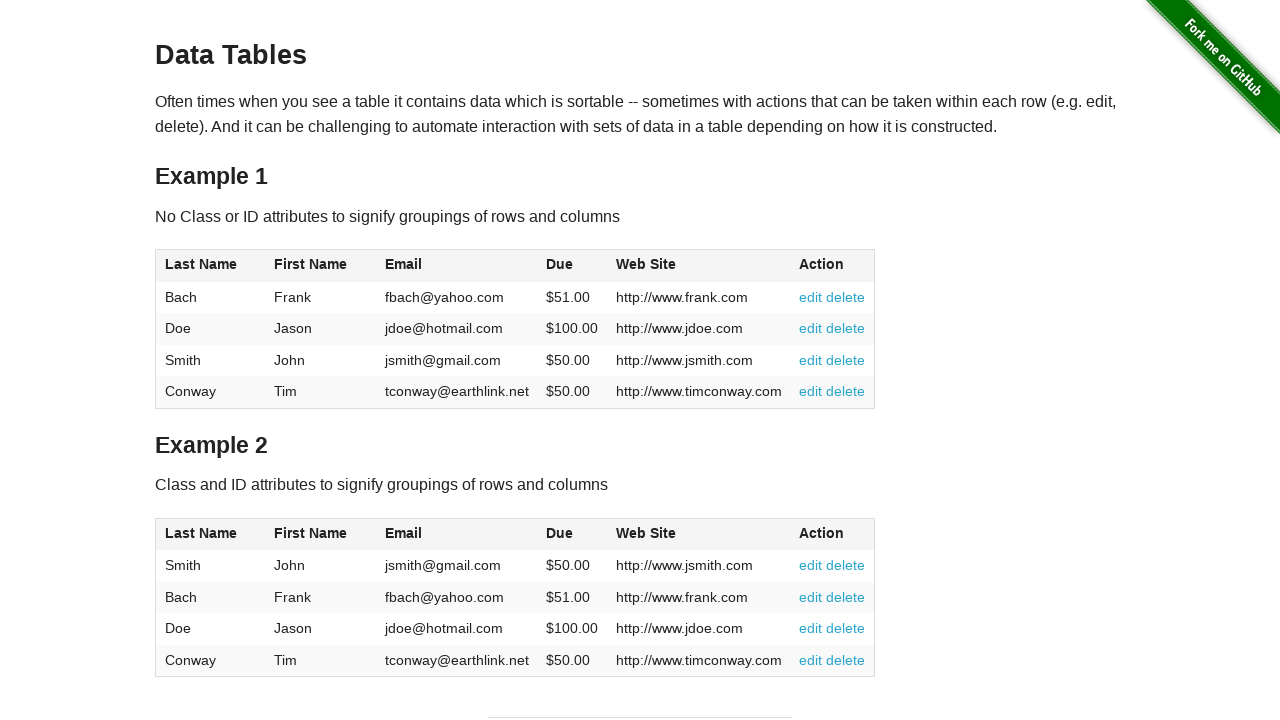

Email column values loaded
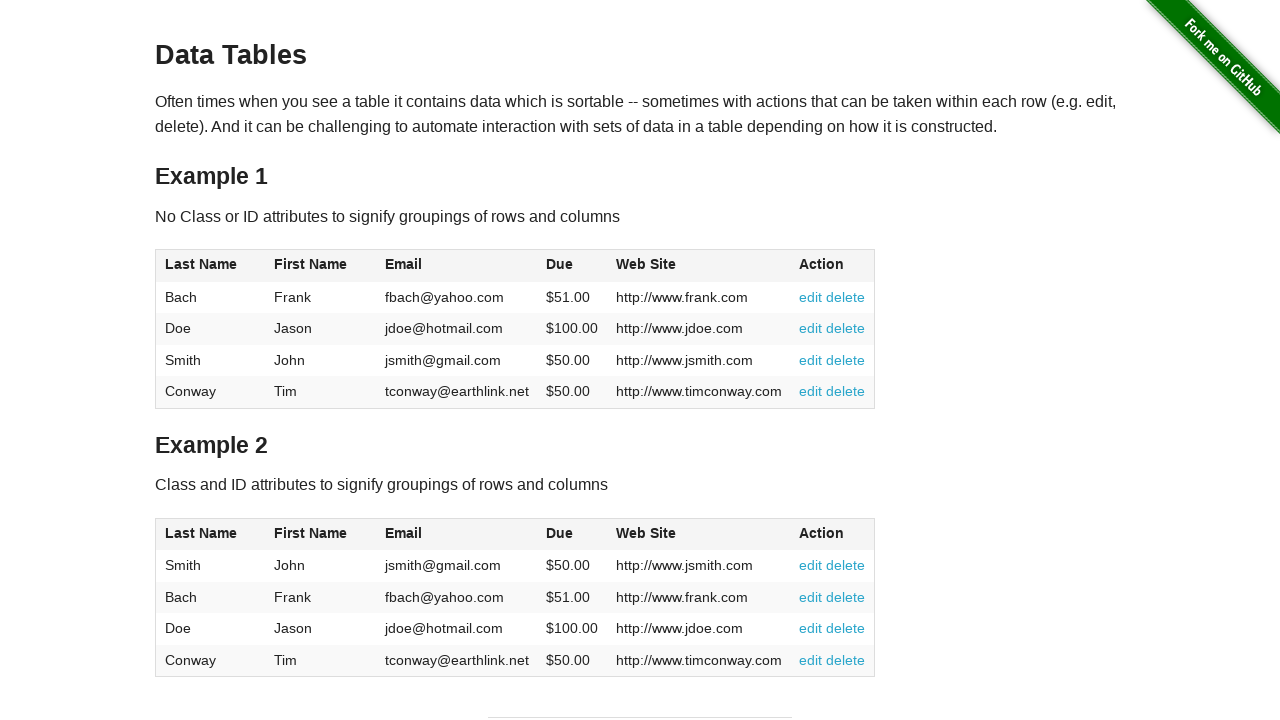

Retrieved all email elements from the table
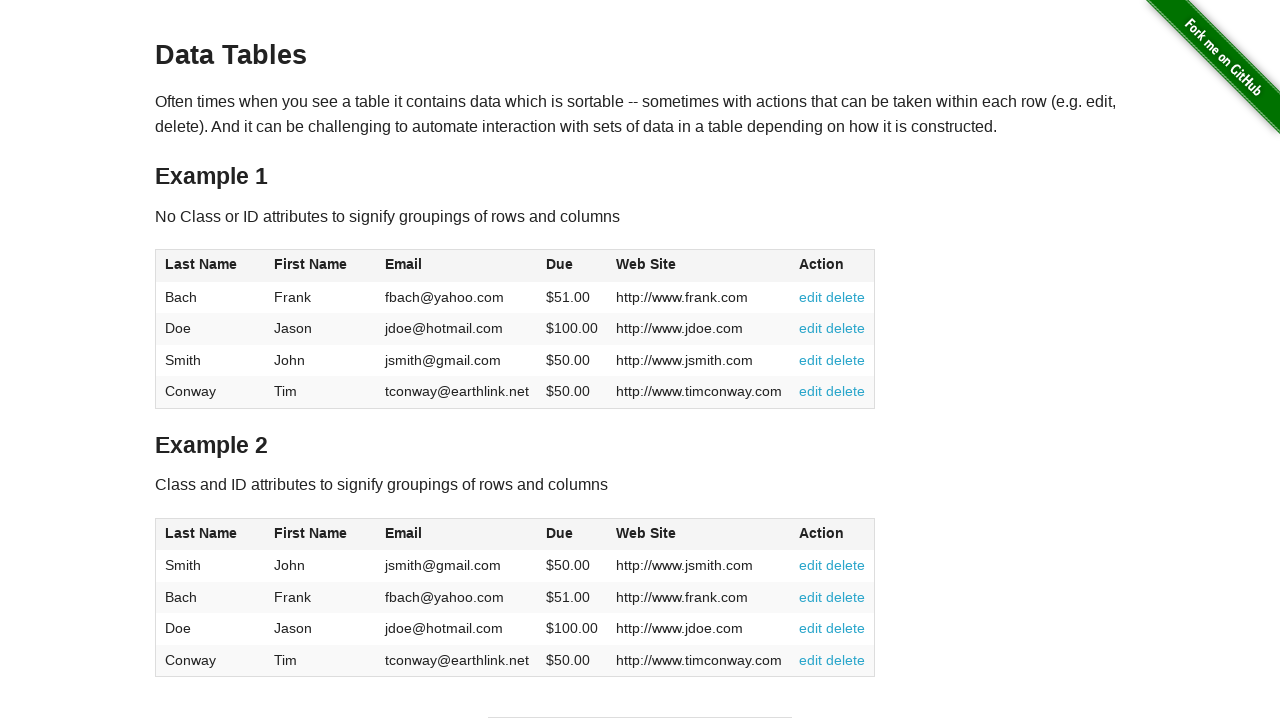

Extracted email text values: ['fbach@yahoo.com', 'jdoe@hotmail.com', 'jsmith@gmail.com', 'tconway@earthlink.net']
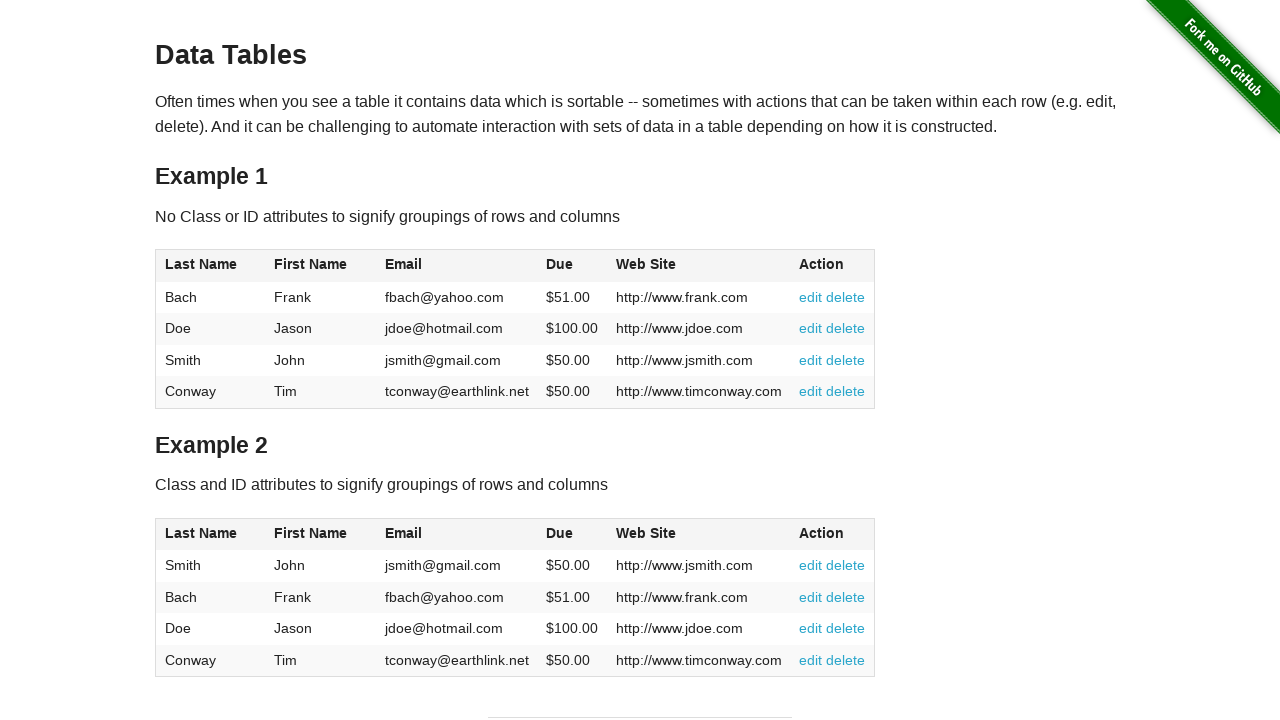

Verified that email column is sorted in ascending order
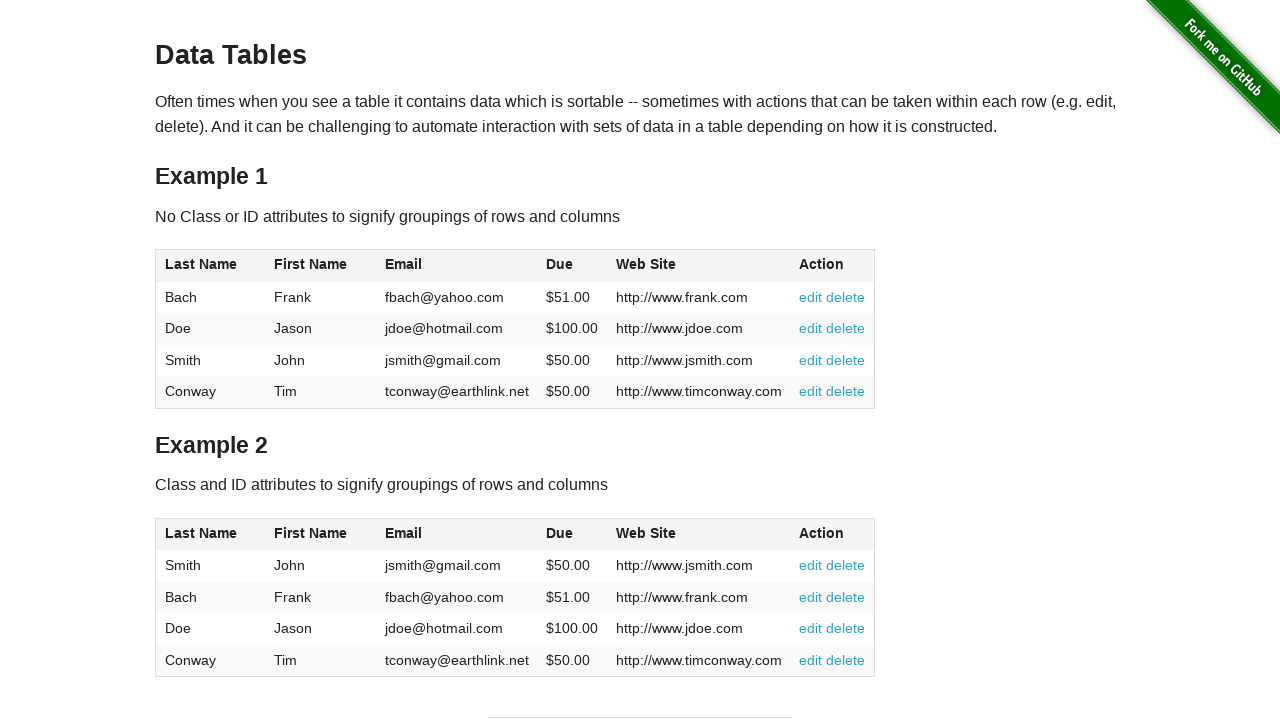

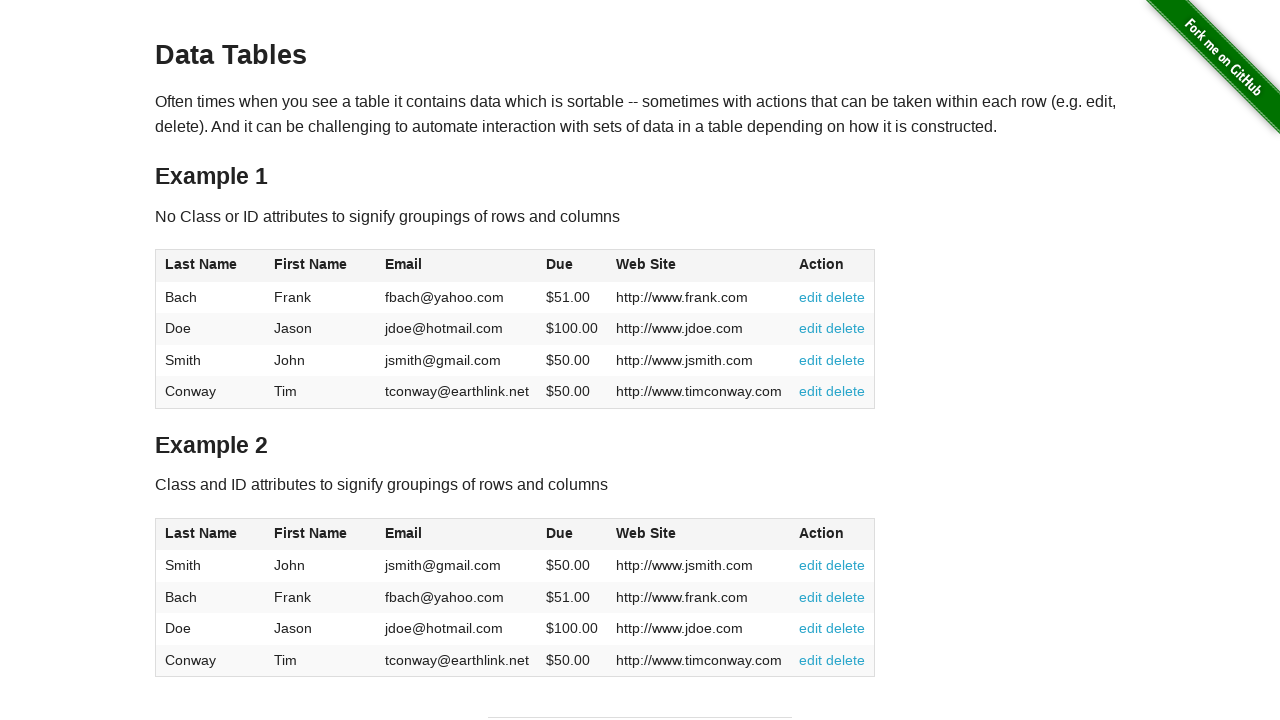